Tests adding multiple products (Sony Vaio i7 and iPhone 6 32gb) to the shopping cart and verifies the cart contents.

Starting URL: https://www.demoblaze.com/index.html

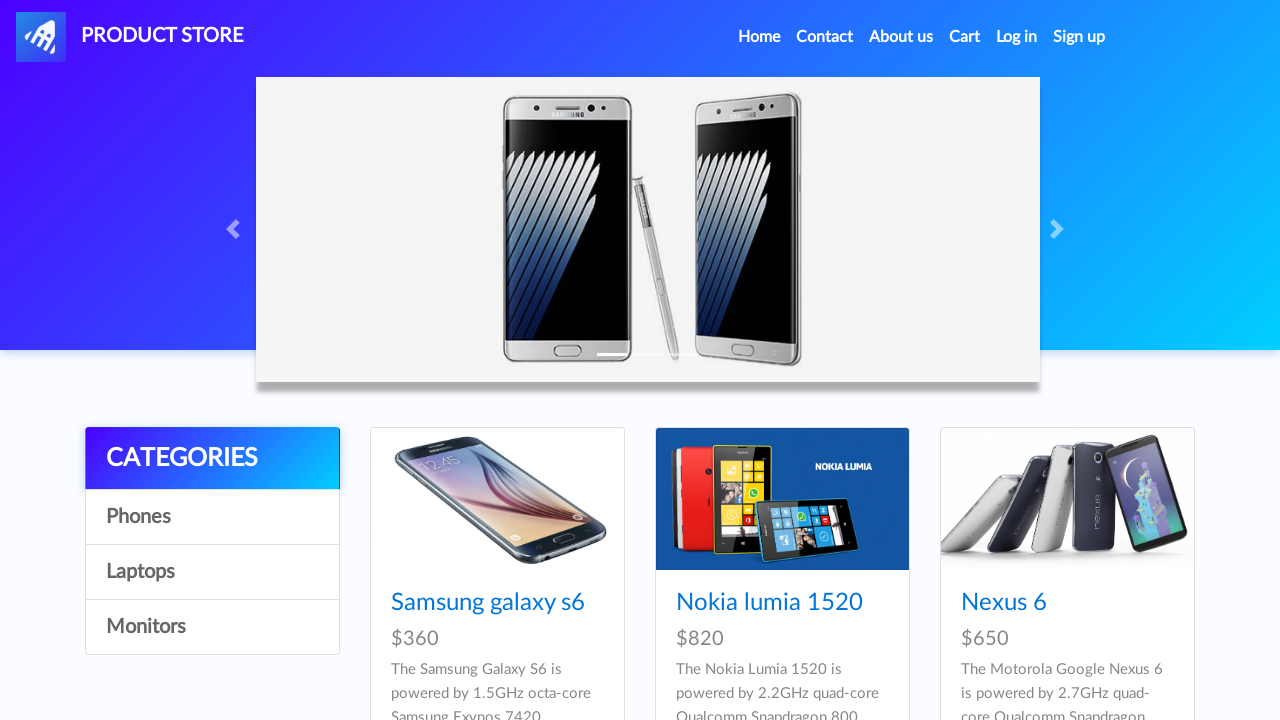

Set up dialog handler to accept alerts
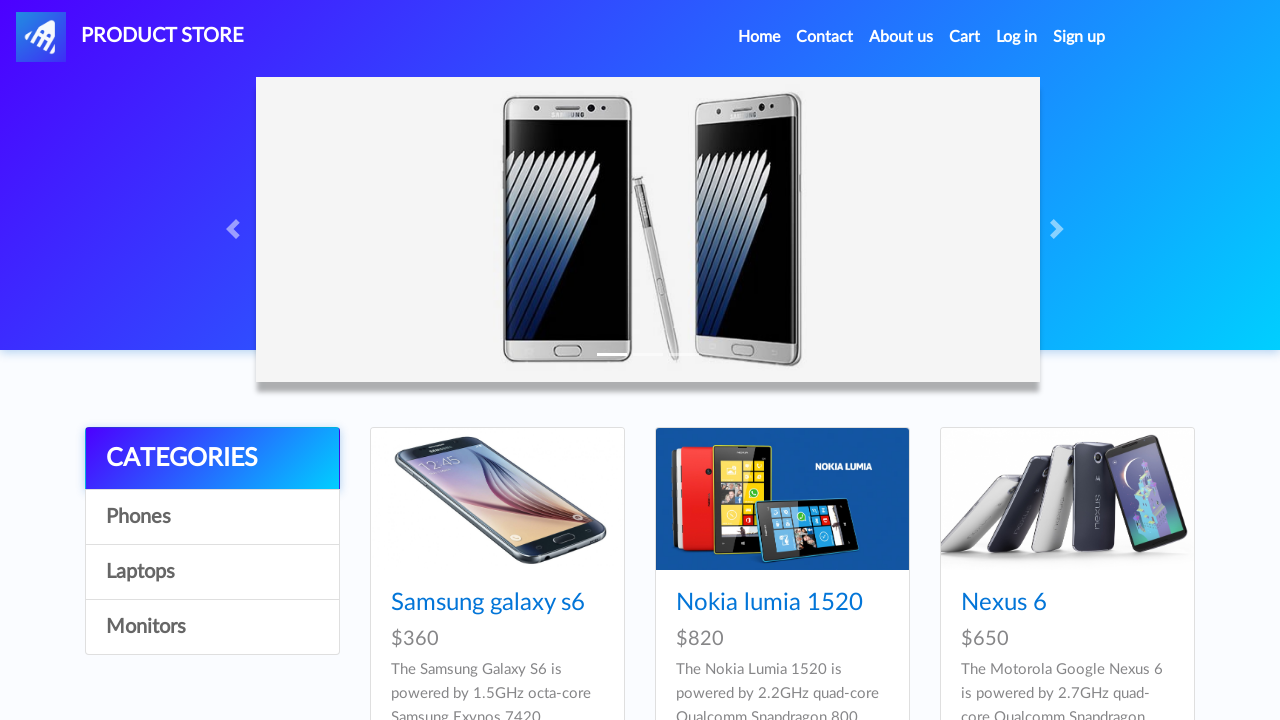

Clicked on Sony Vaio i7 product at (1024, 361) on text=Sony vaio i7
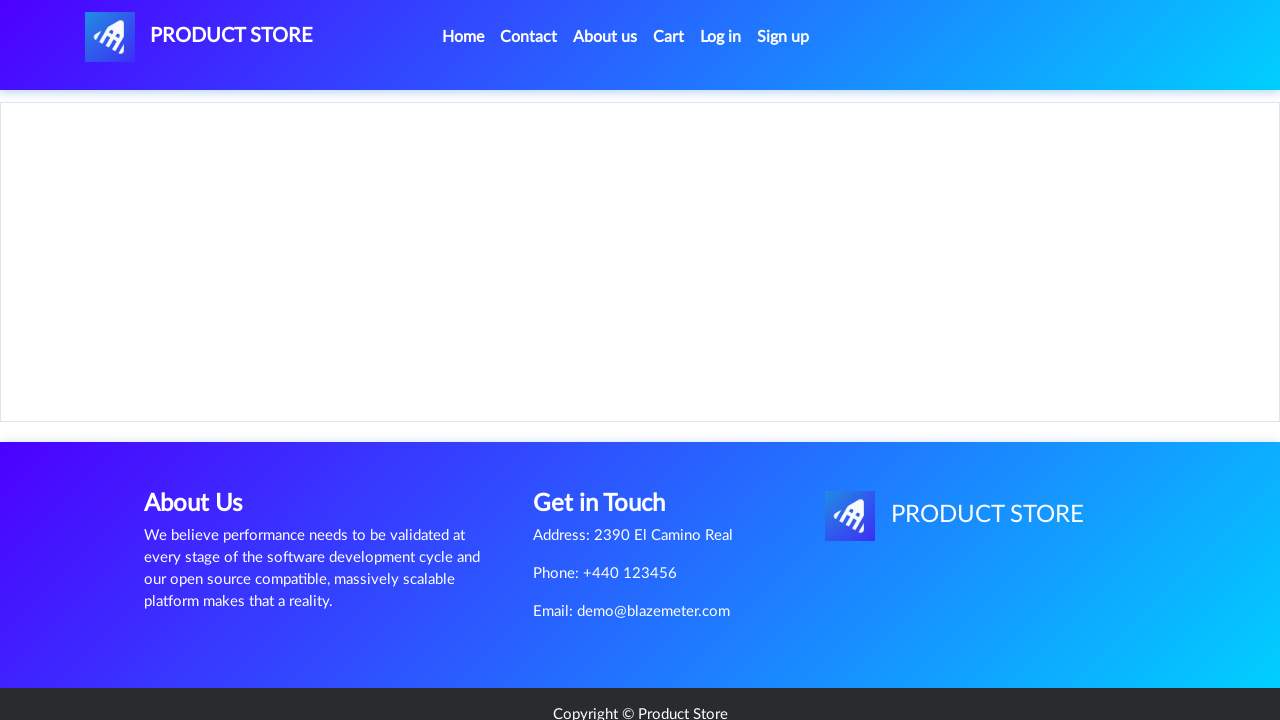

Product page loaded with Add to cart button visible
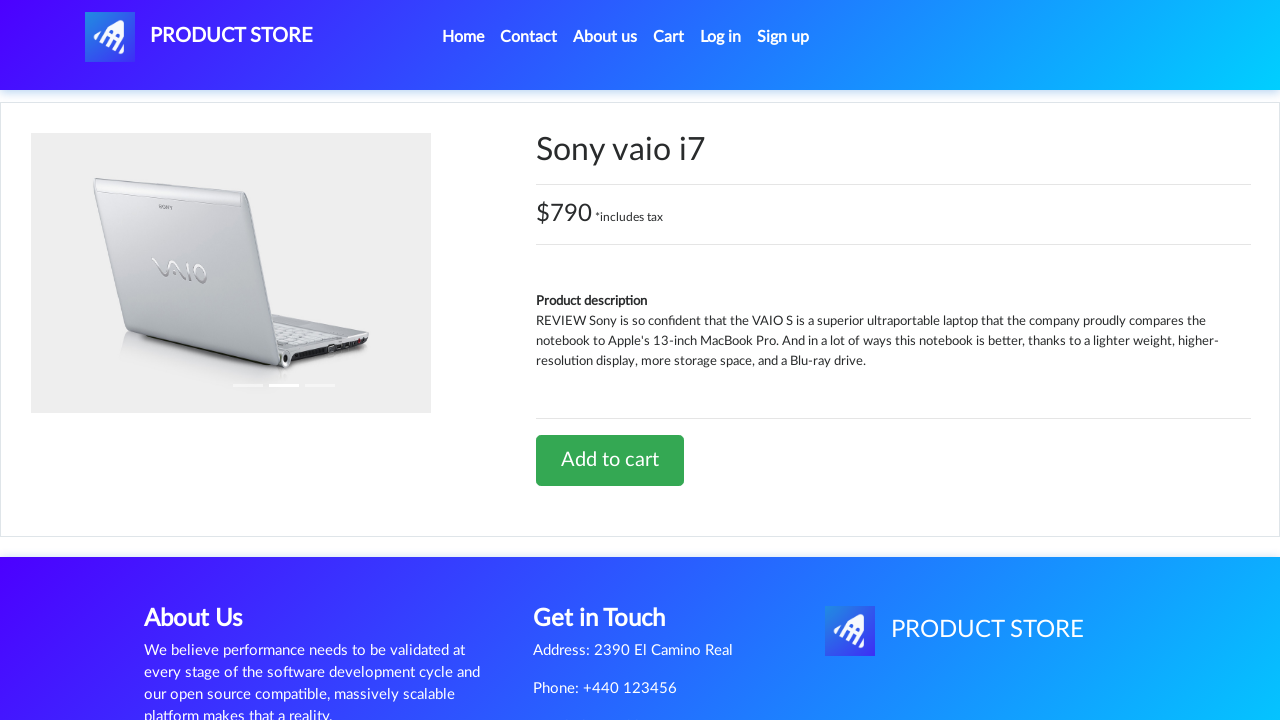

Clicked Add to cart button for Sony Vaio i7 at (610, 460) on a.btn-success:has-text('Add to cart')
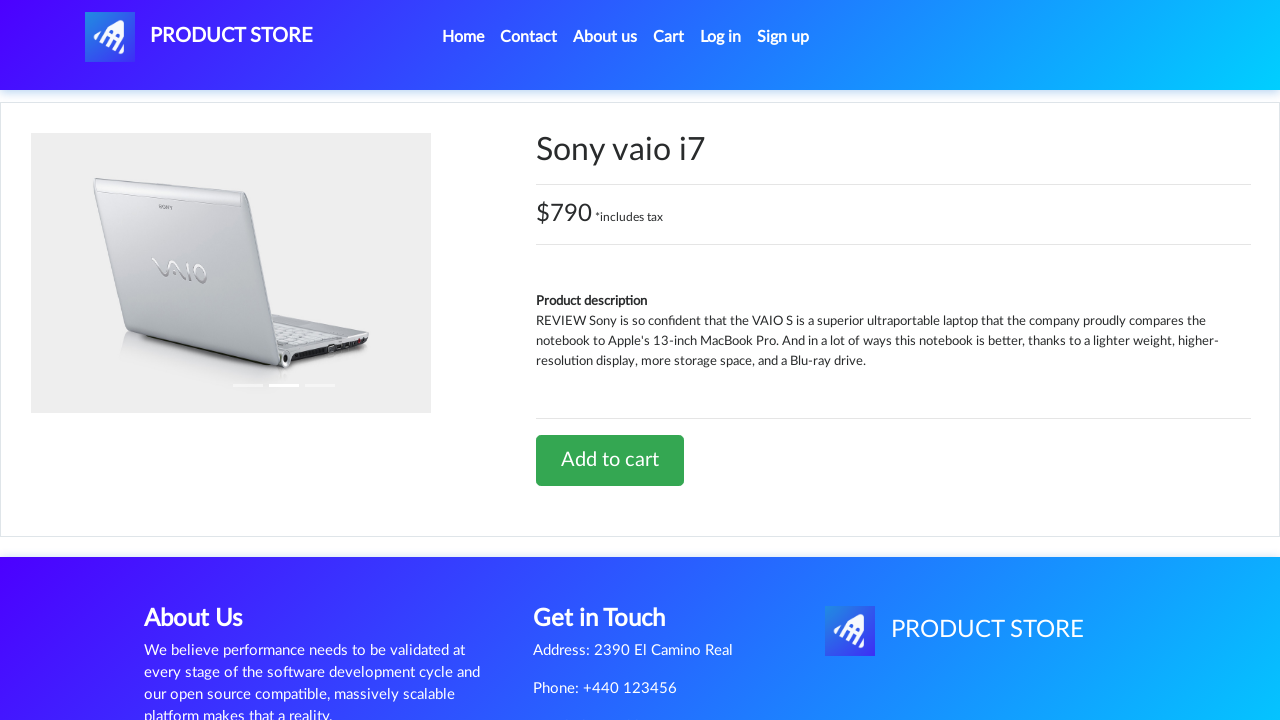

Alert handled and timed out for Sony Vaio i7
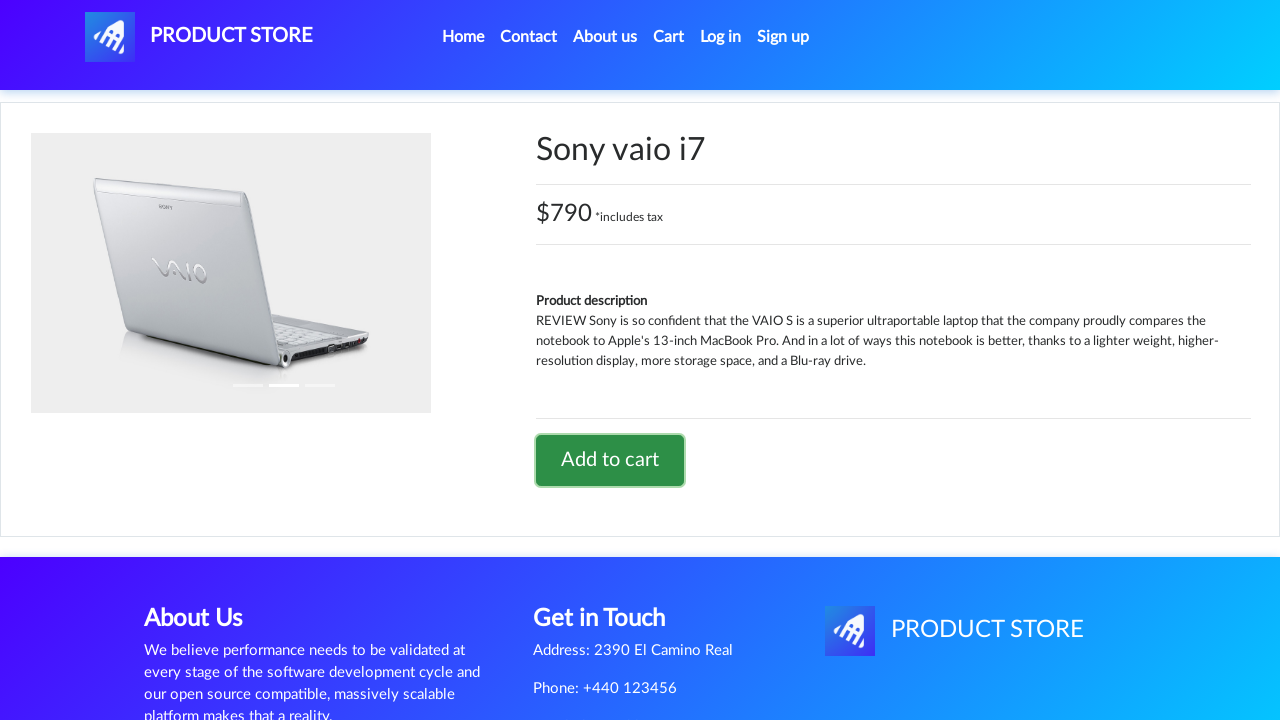

Clicked logo to return to home page at (199, 37) on #nava
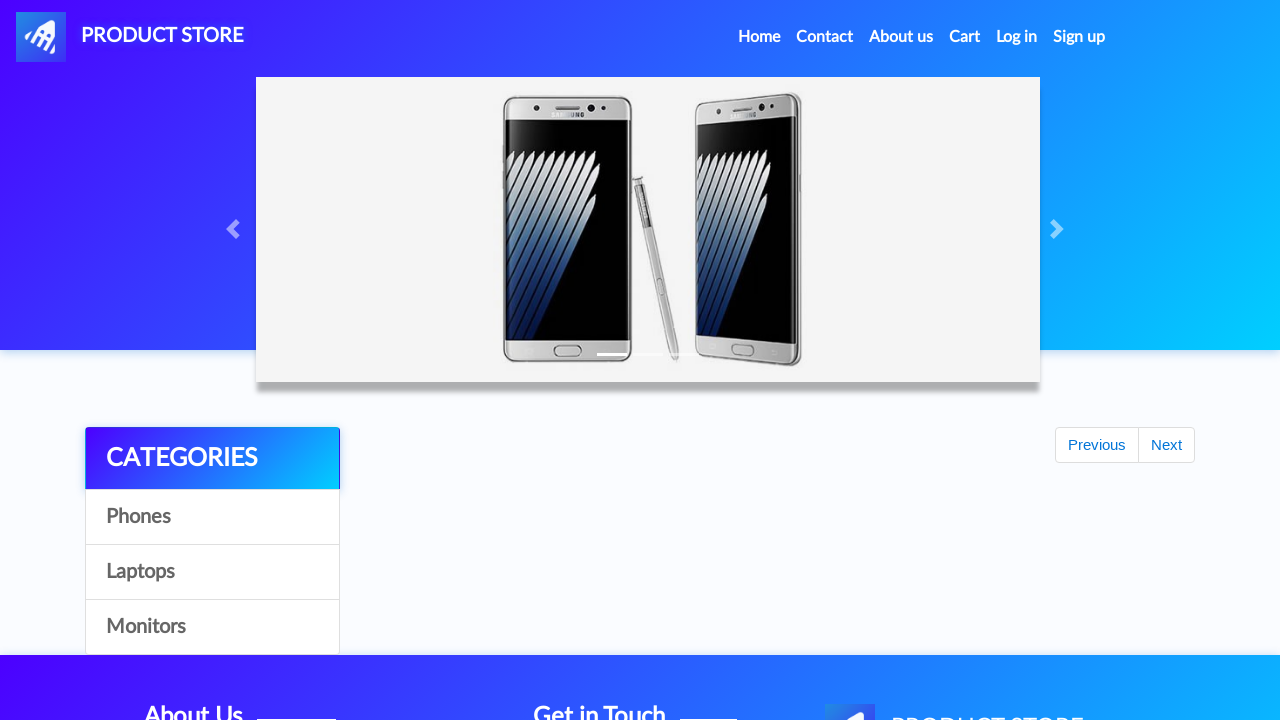

Products loaded on home page
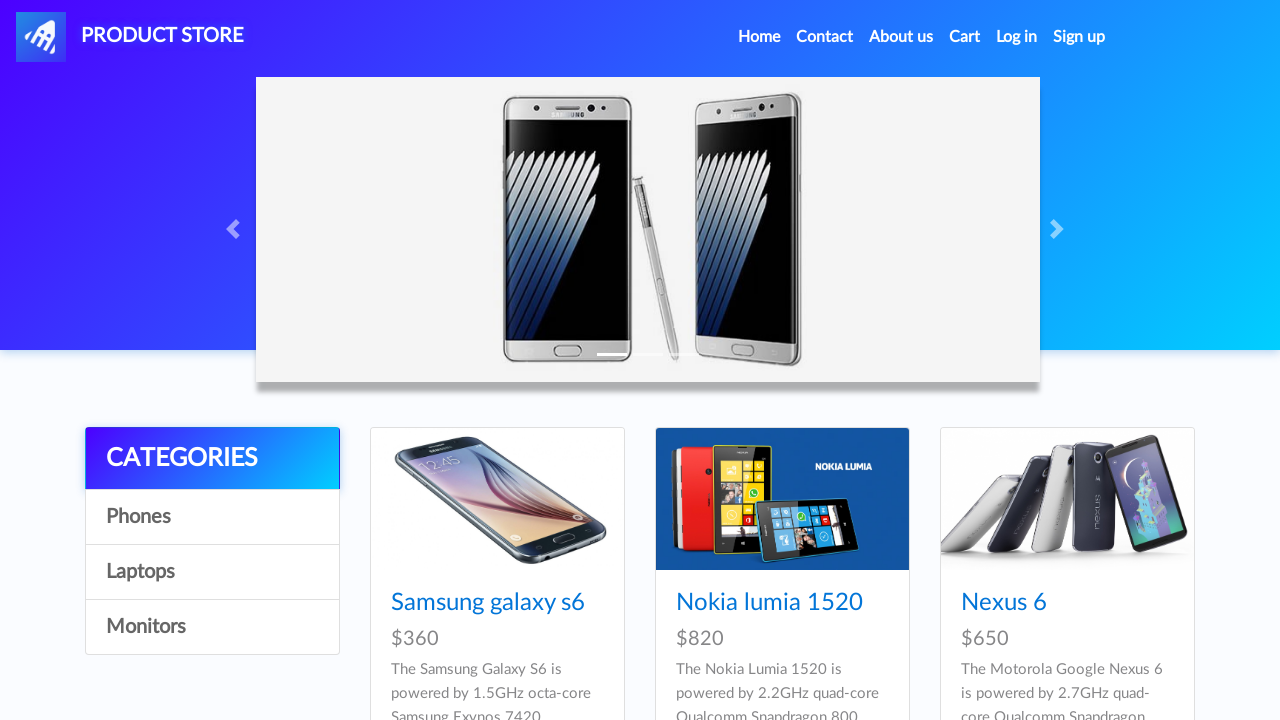

Clicked on iPhone 6 32gb product at (752, 361) on text=Iphone 6 32gb
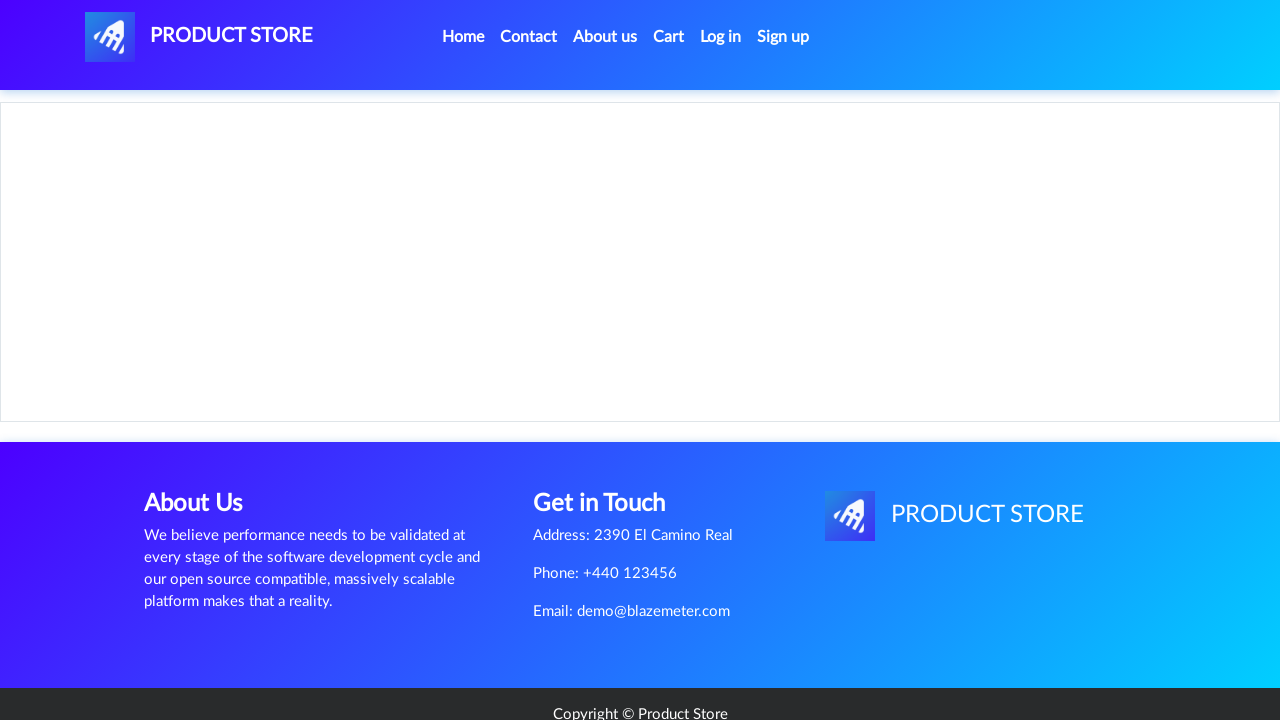

Product page loaded with Add to cart button visible for iPhone 6
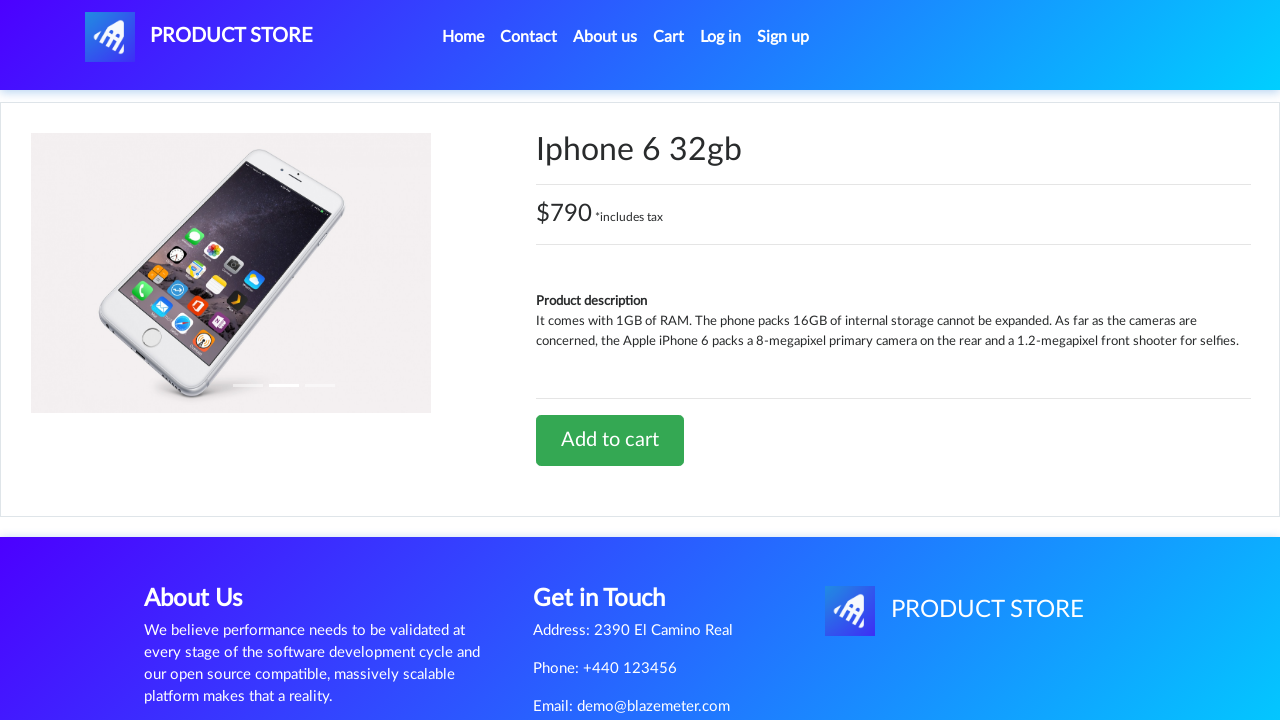

Clicked Add to cart button for iPhone 6 32gb at (610, 440) on a.btn-success:has-text('Add to cart')
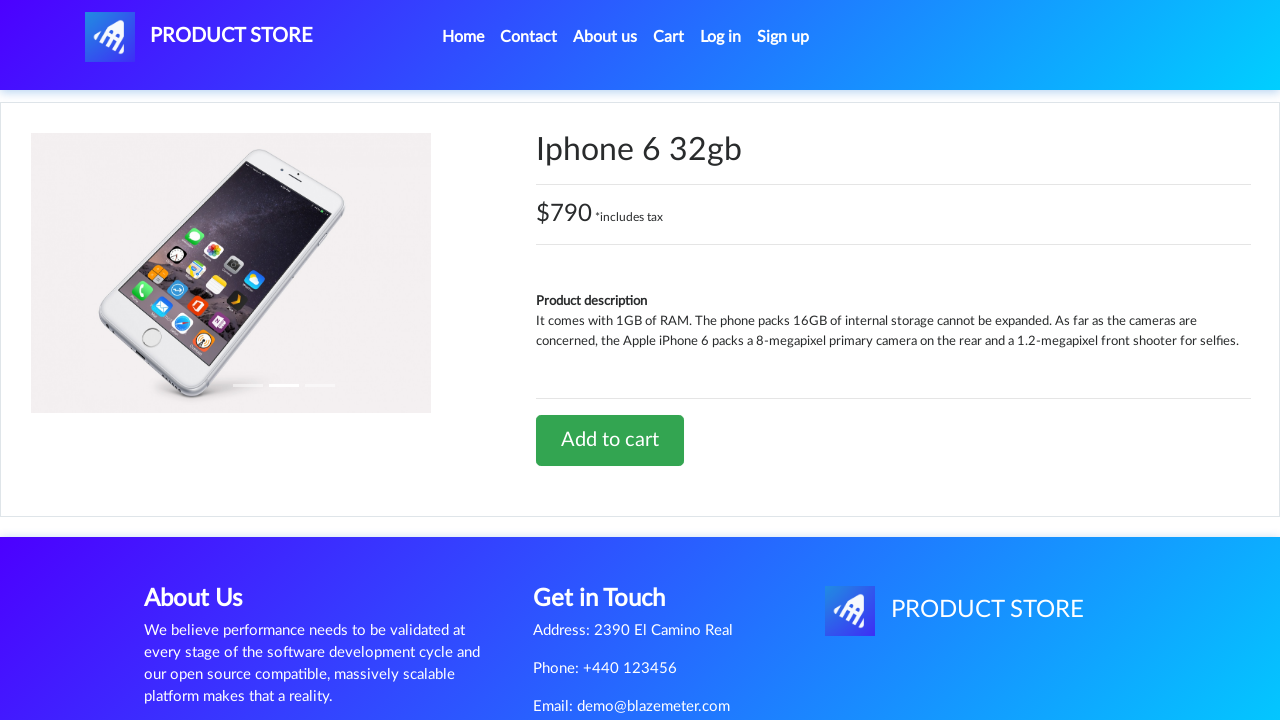

Alert handled and timed out for iPhone 6 32gb
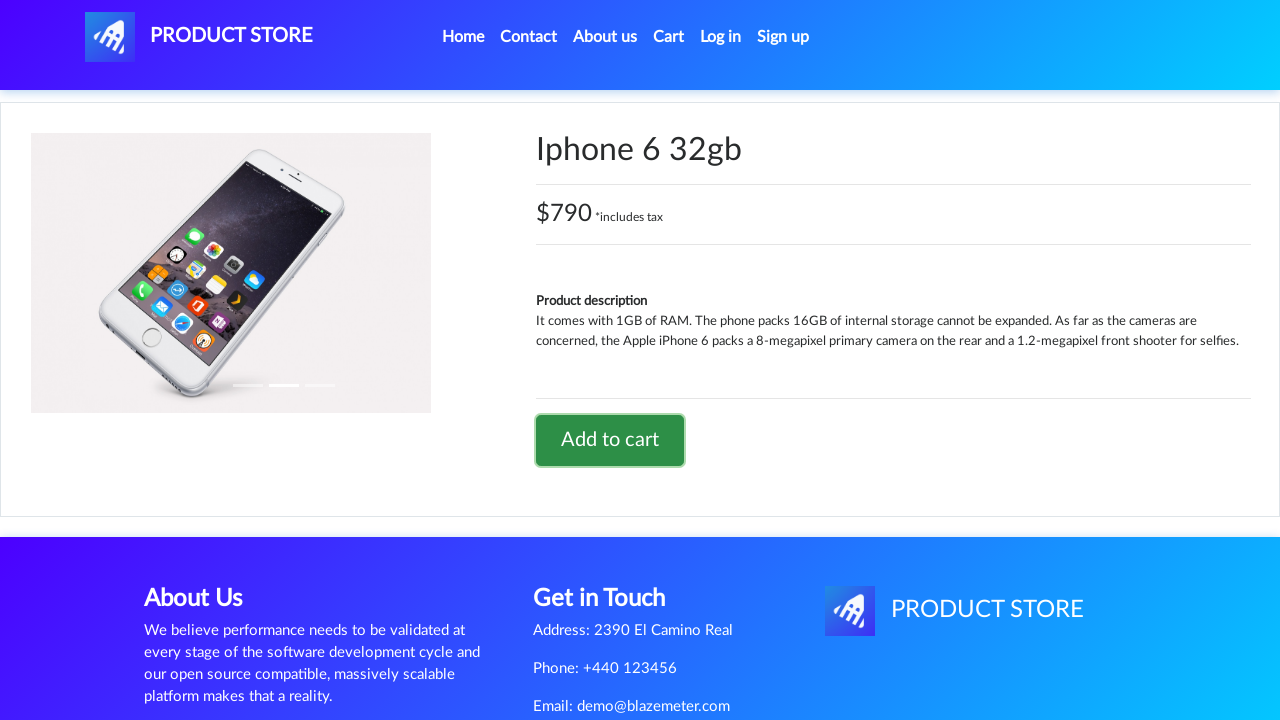

Clicked logo to return to home page at (199, 37) on #nava
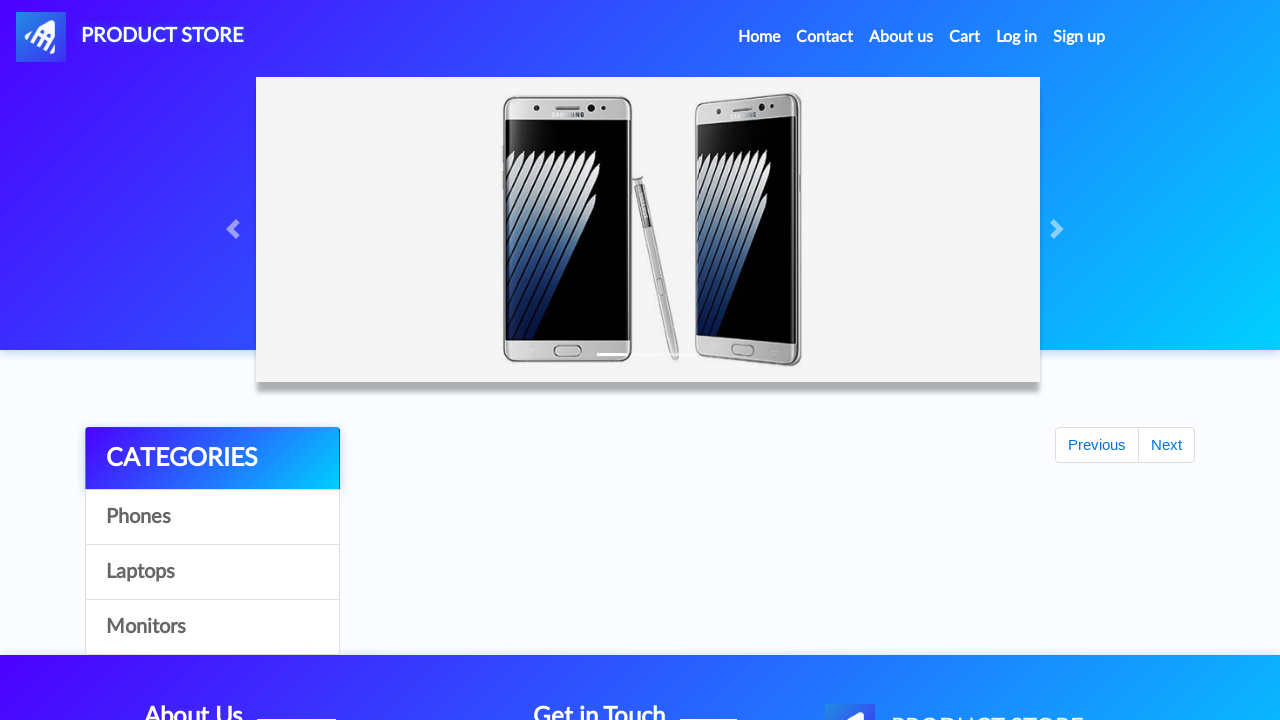

Clicked cart button to open shopping cart at (965, 37) on #cartur
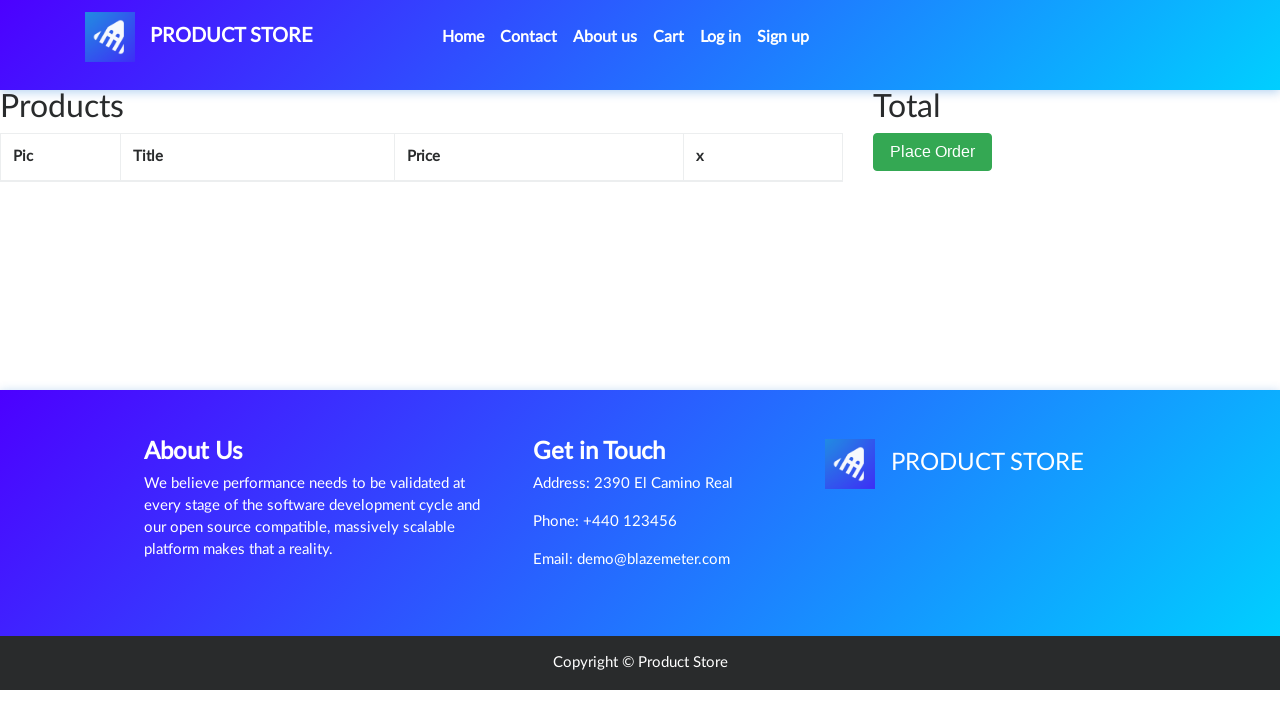

Cart loaded with total price visible, verifying both products are in cart
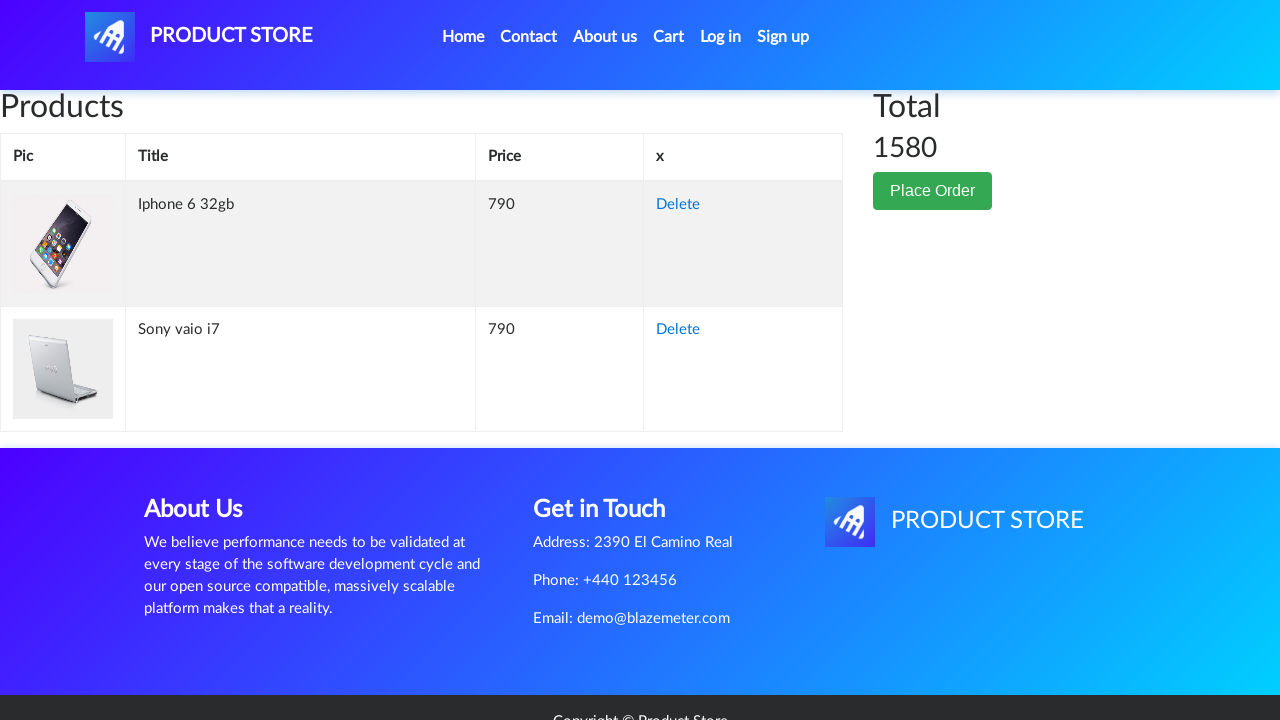

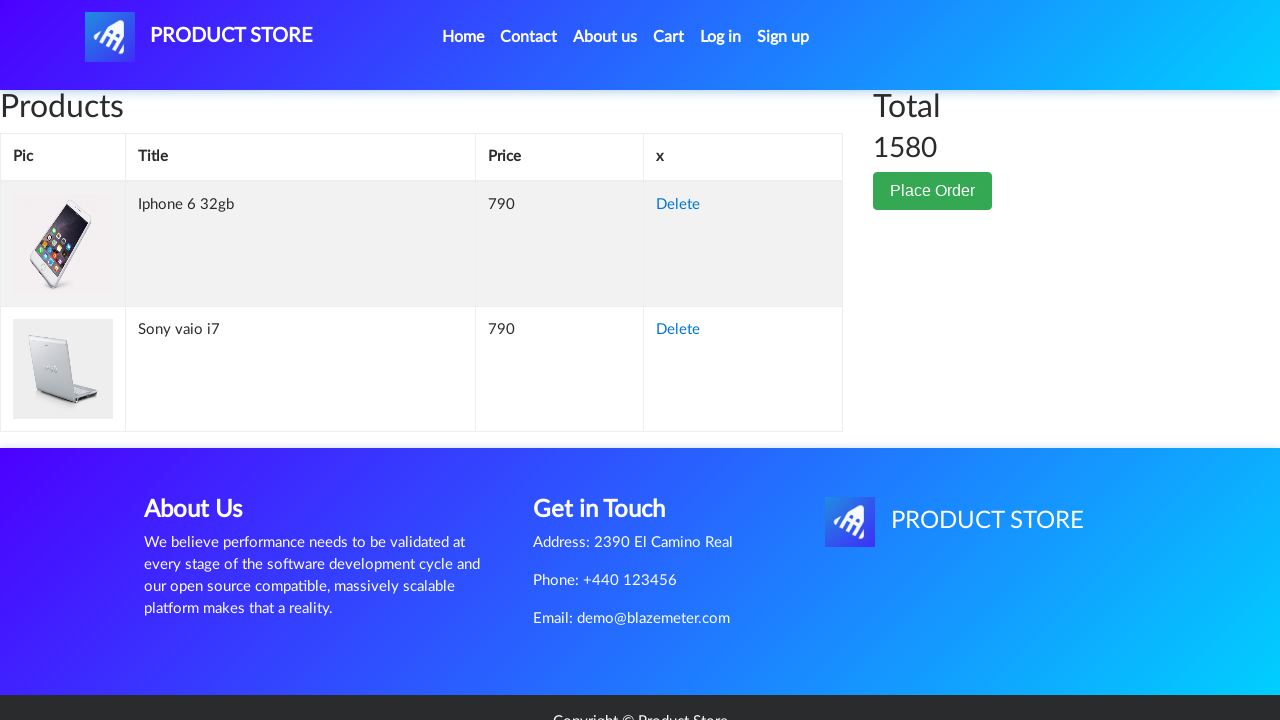